Tests selecting and deselecting all checkboxes on Kendo UI demo page

Starting URL: https://demos.telerik.com/kendo-ui/checkbox/index

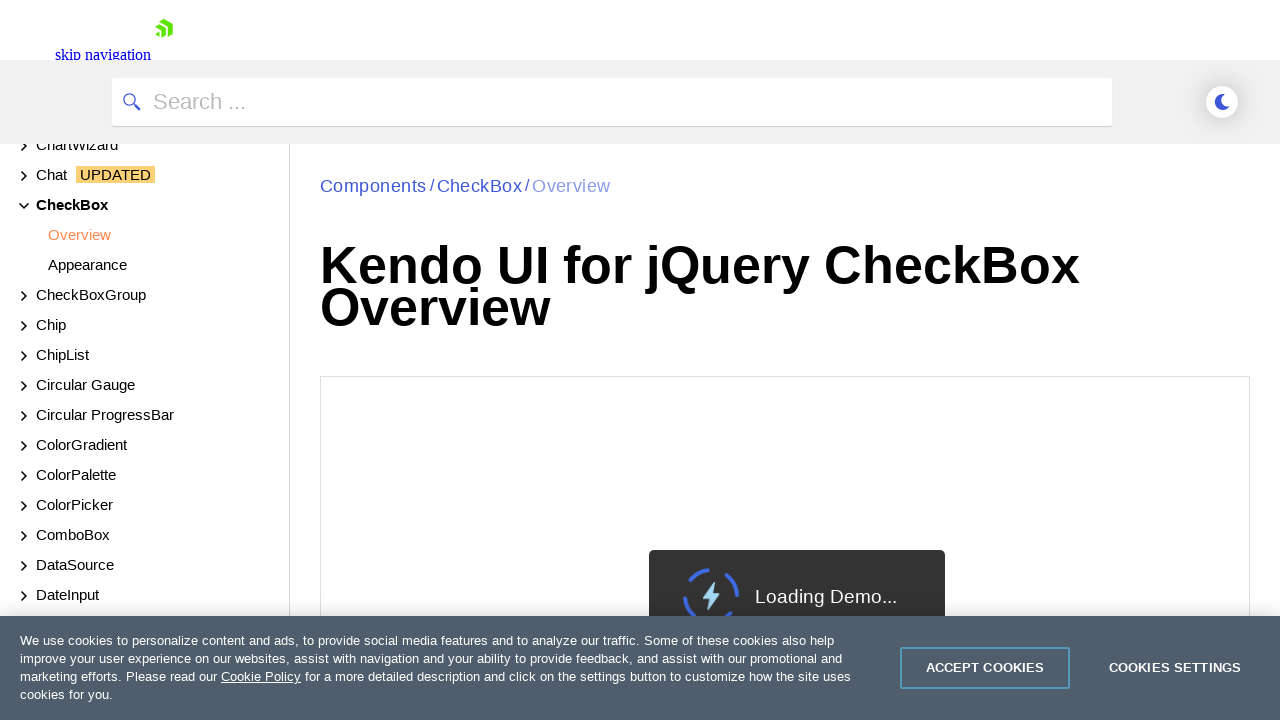

Waited for page to load (5000ms)
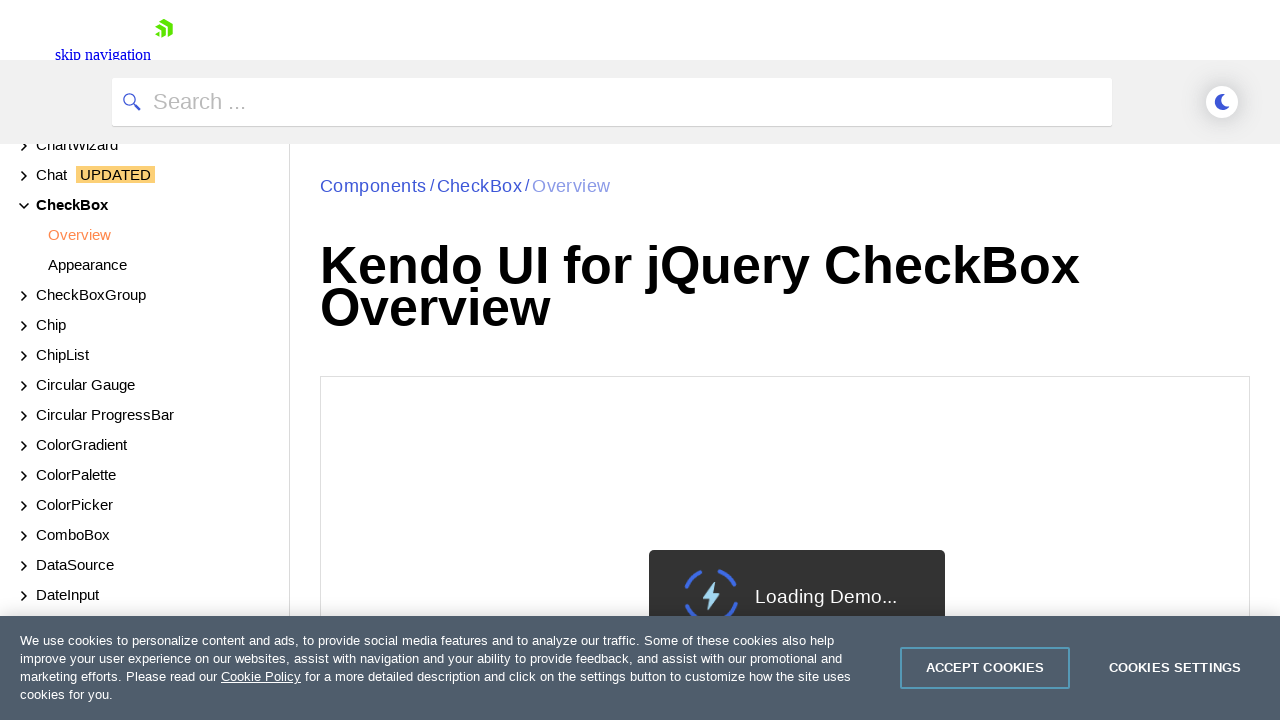

Located all checkboxes in the example area
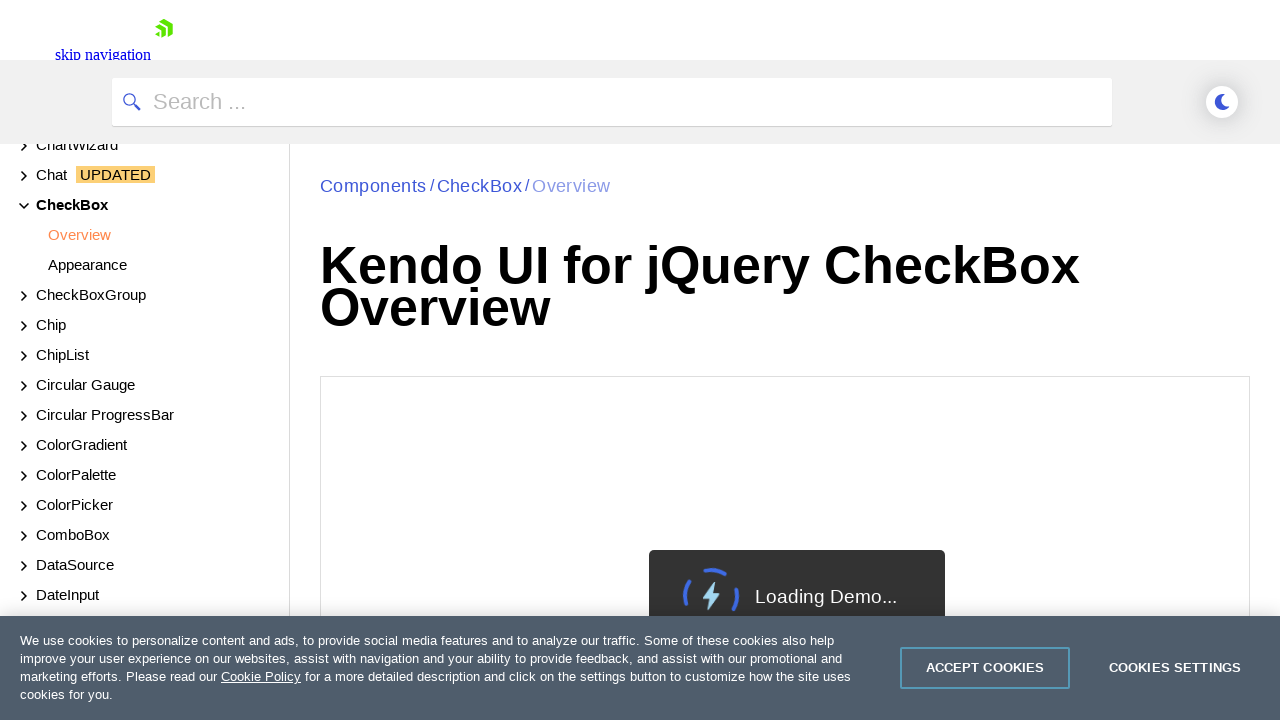

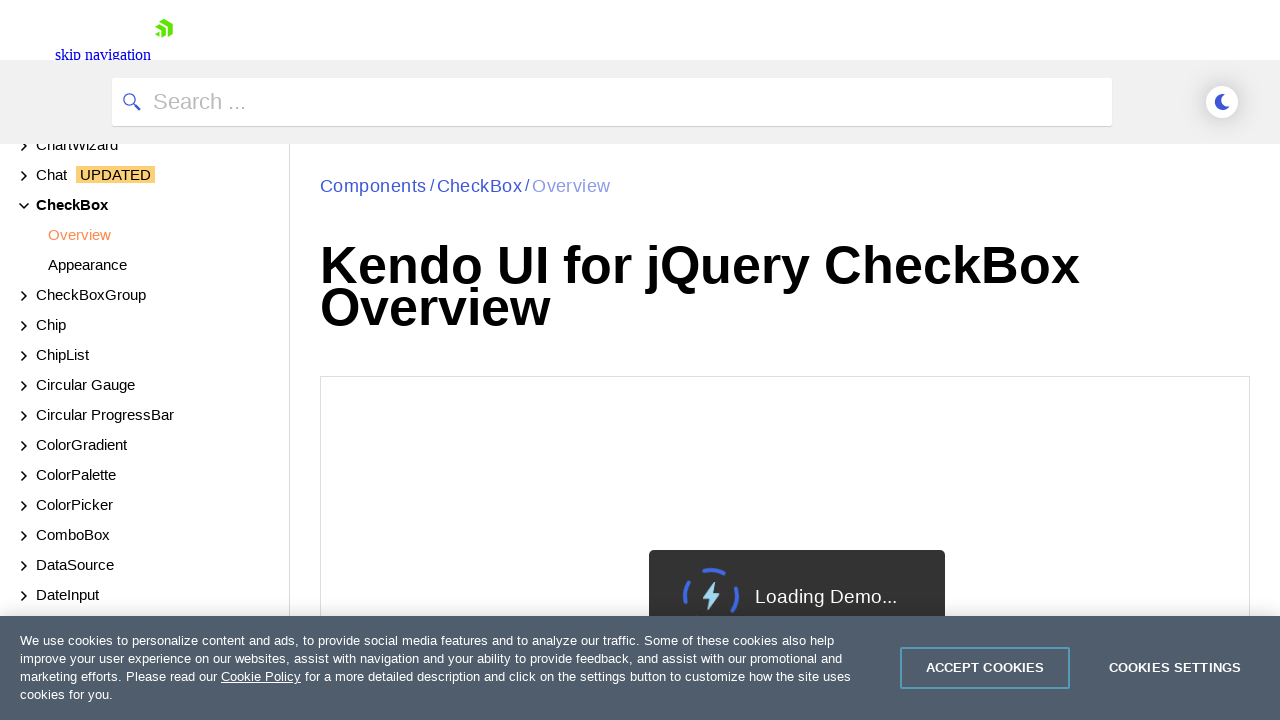